Tests filtering to display only completed items

Starting URL: https://demo.playwright.dev/todomvc

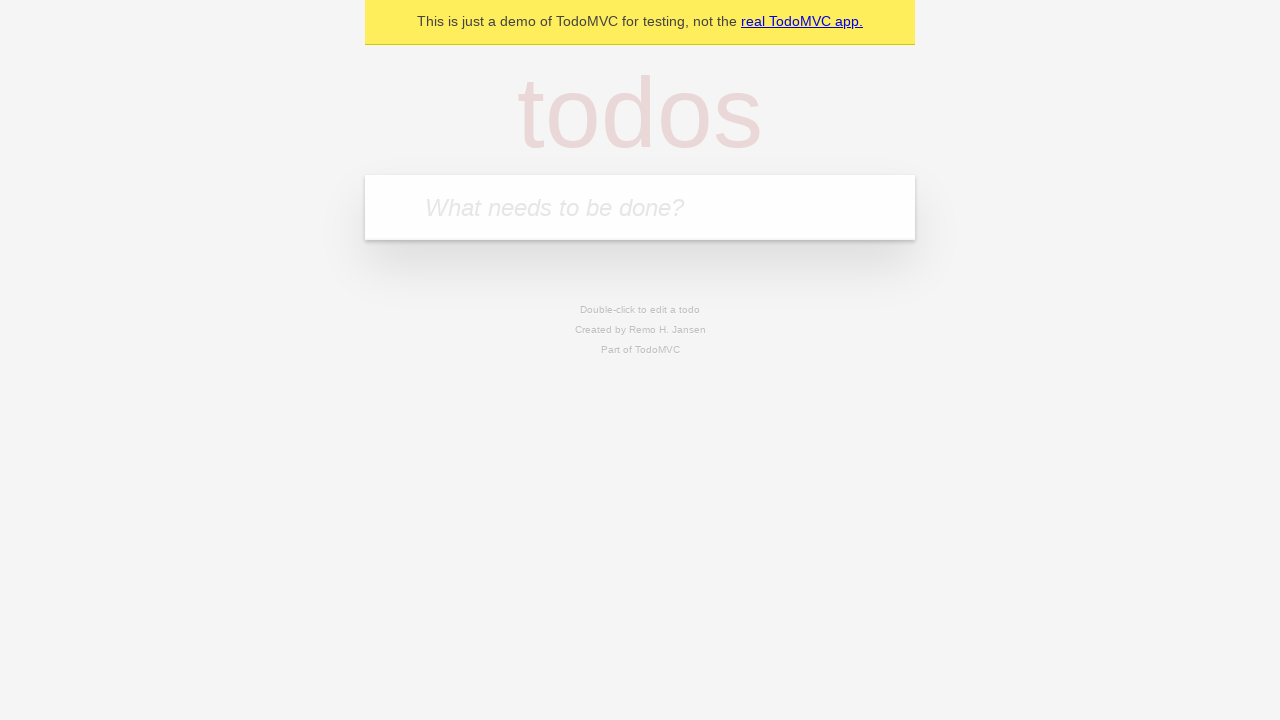

Filled new todo input with 'buy some cheese' on .new-todo
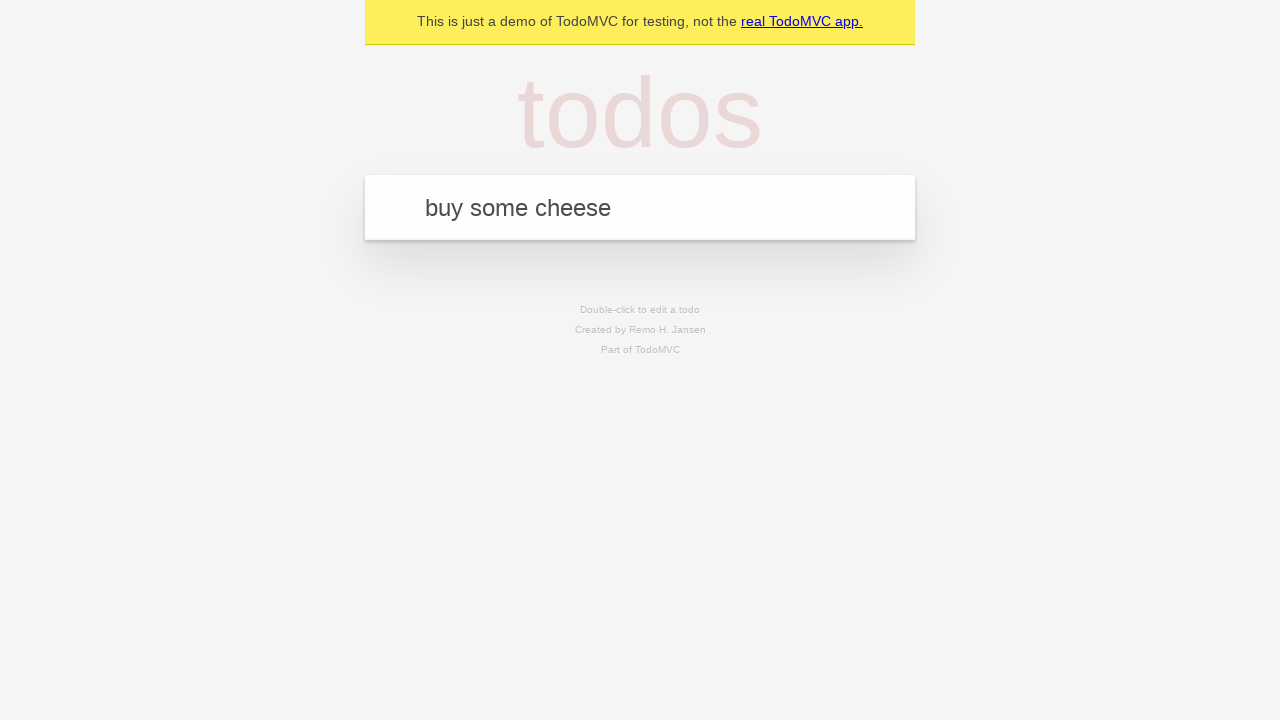

Pressed Enter to add first todo item on .new-todo
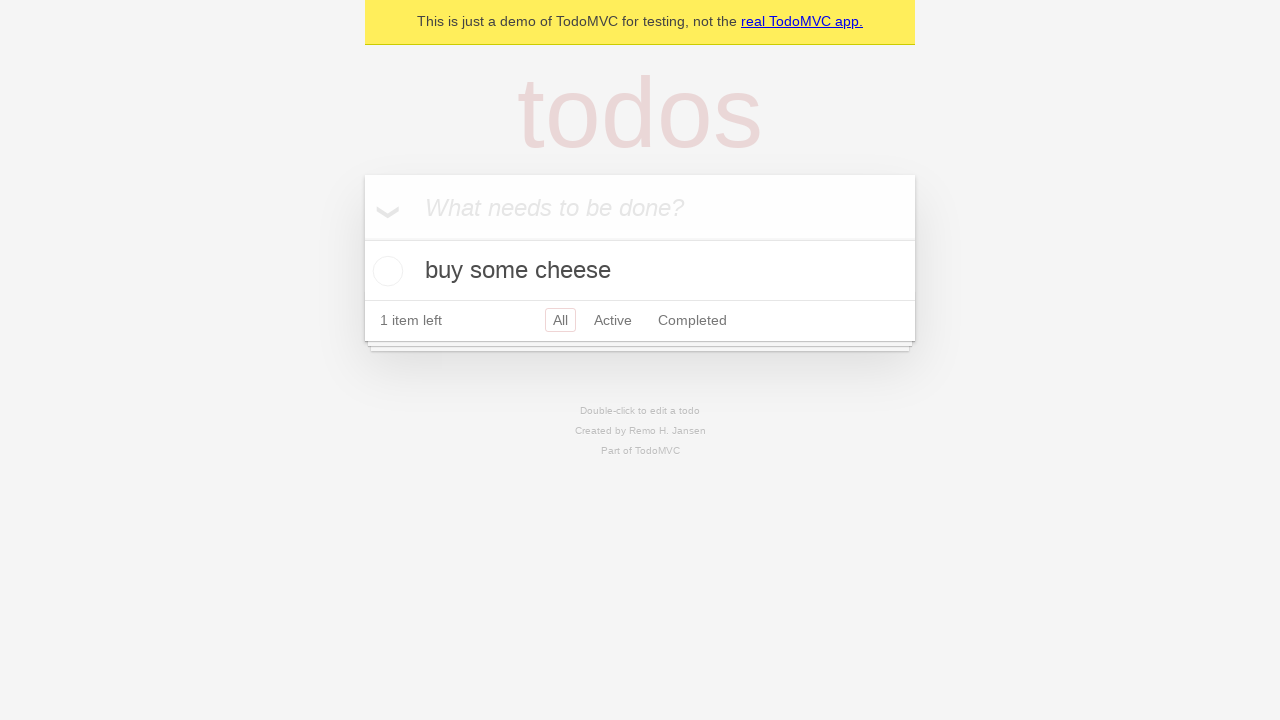

Filled new todo input with 'feed the cat' on .new-todo
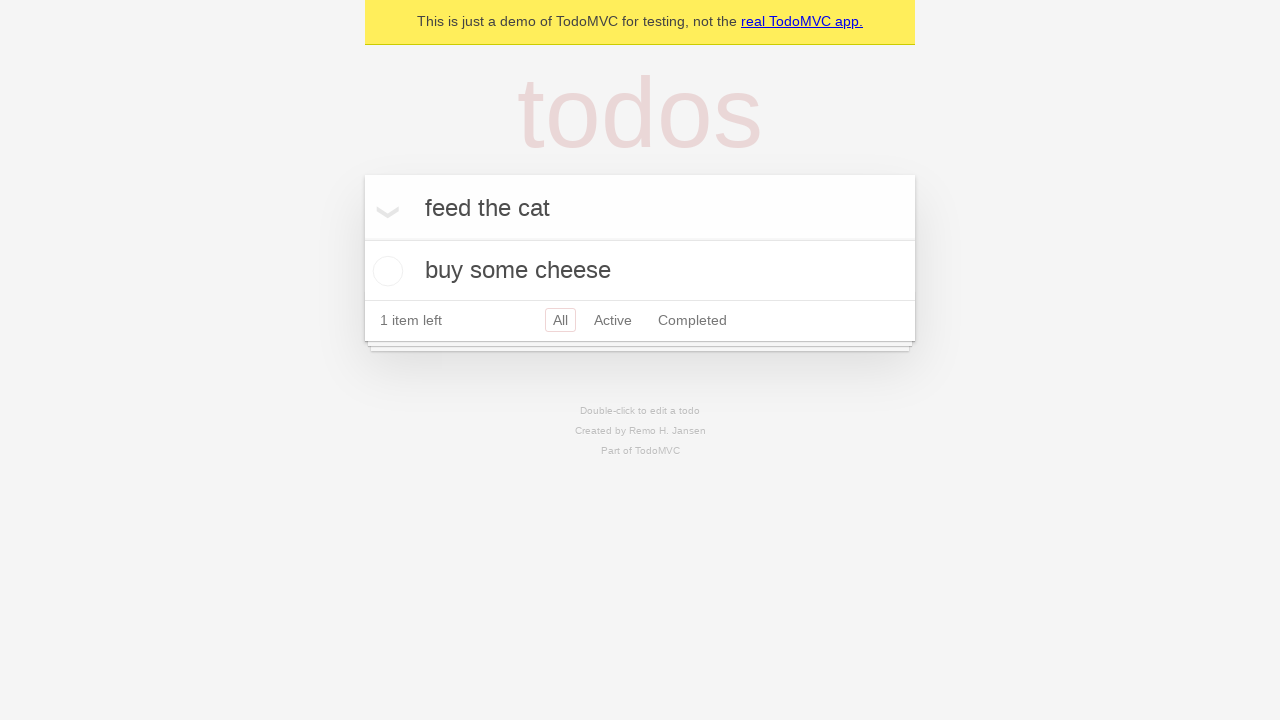

Pressed Enter to add second todo item on .new-todo
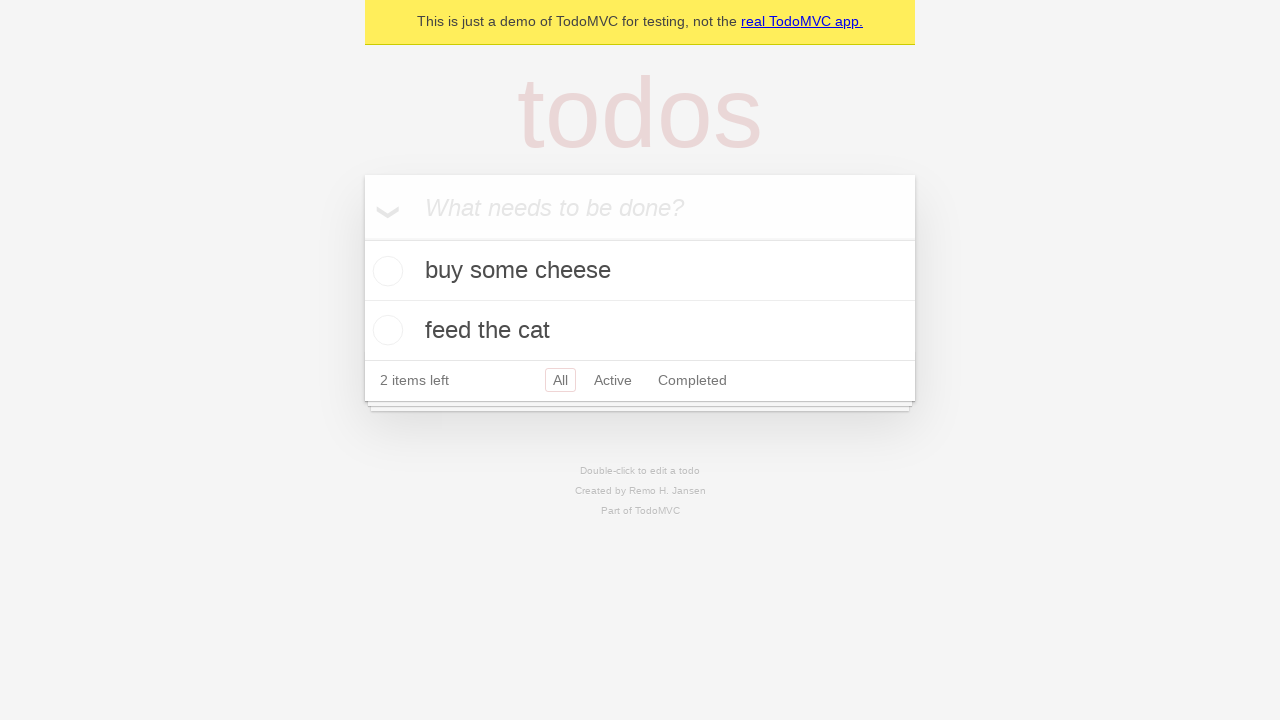

Filled new todo input with 'book a doctors appointment' on .new-todo
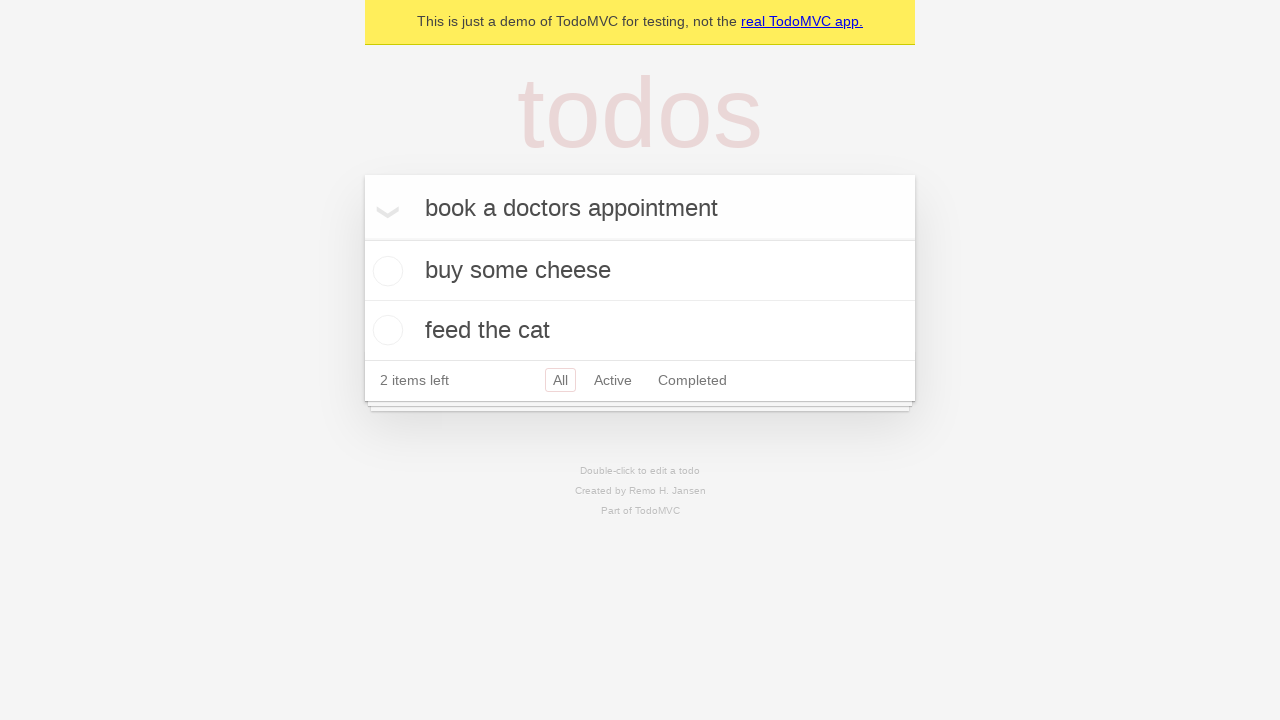

Pressed Enter to add third todo item on .new-todo
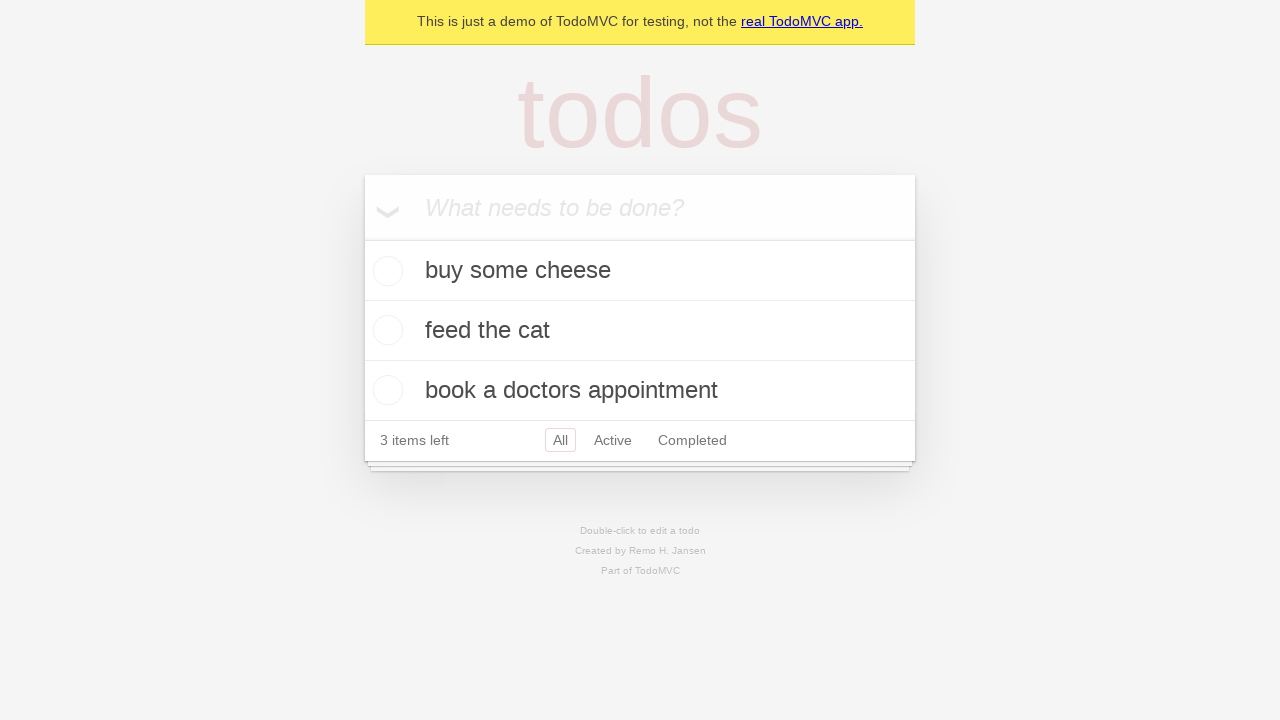

Waited for all three todo items to load
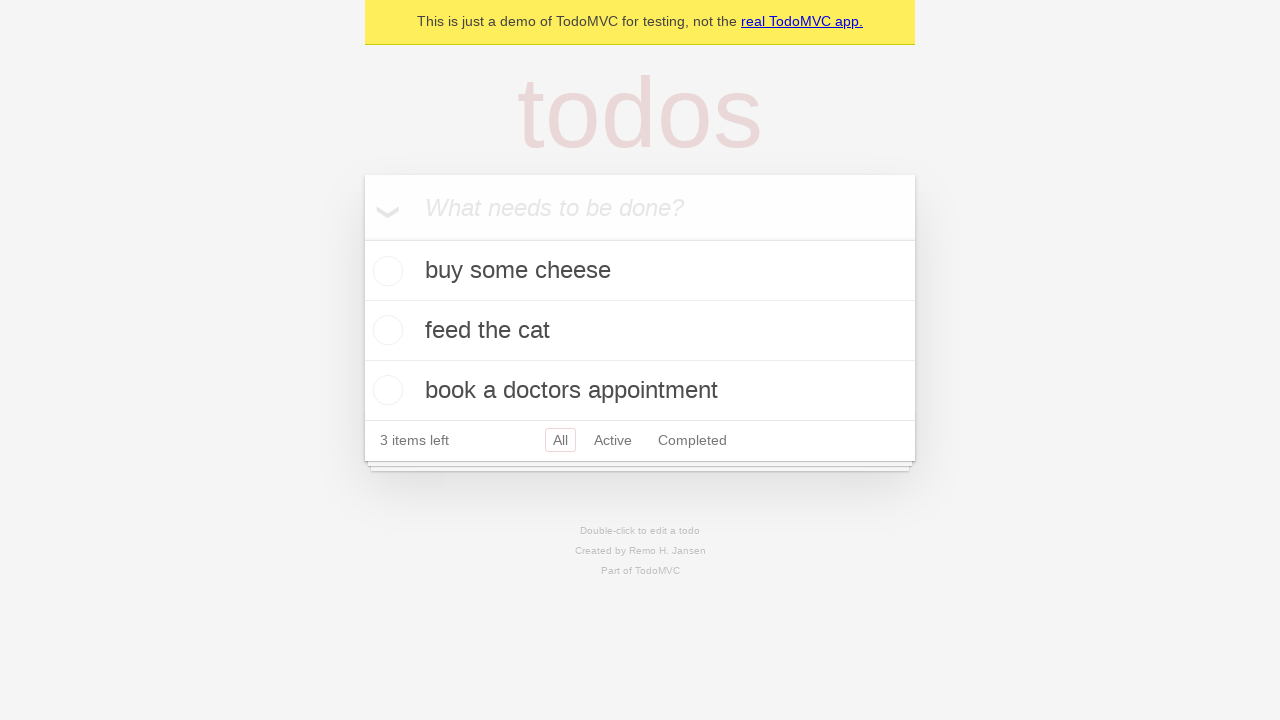

Checked the second todo item as completed at (385, 330) on .todo-list li .toggle >> nth=1
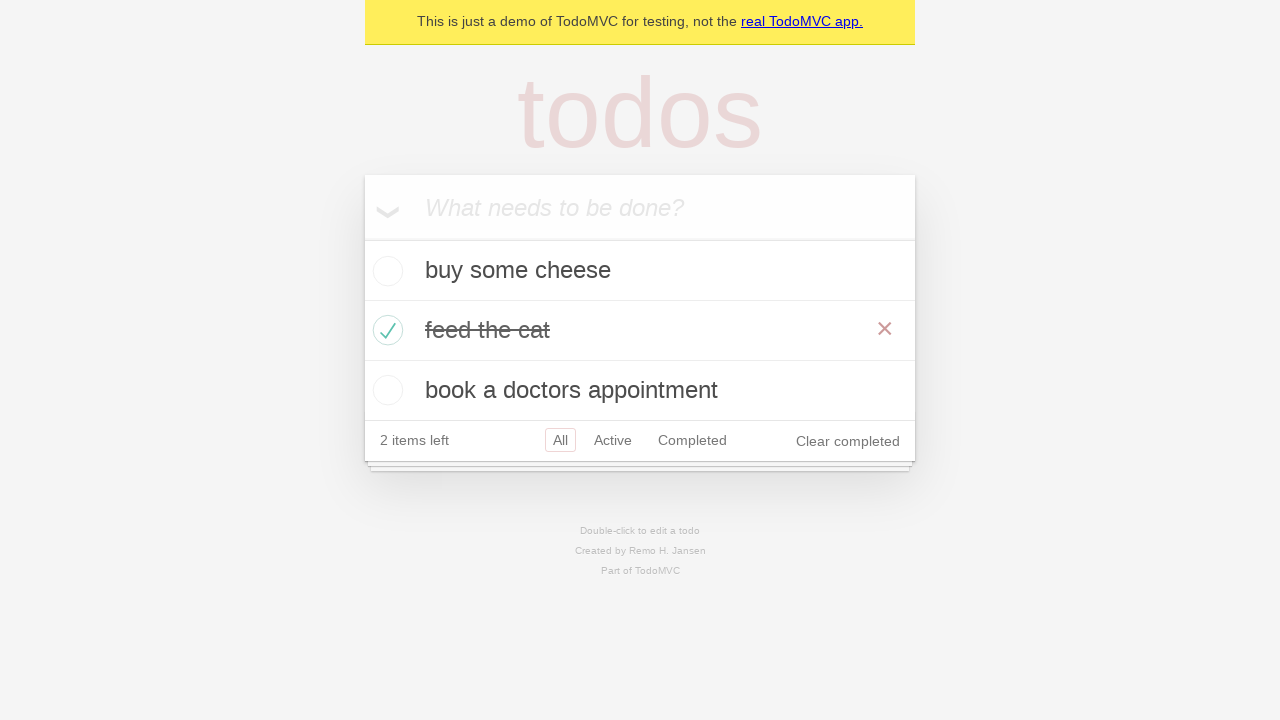

Clicked Completed filter to display only completed items at (692, 440) on .filters >> text=Completed
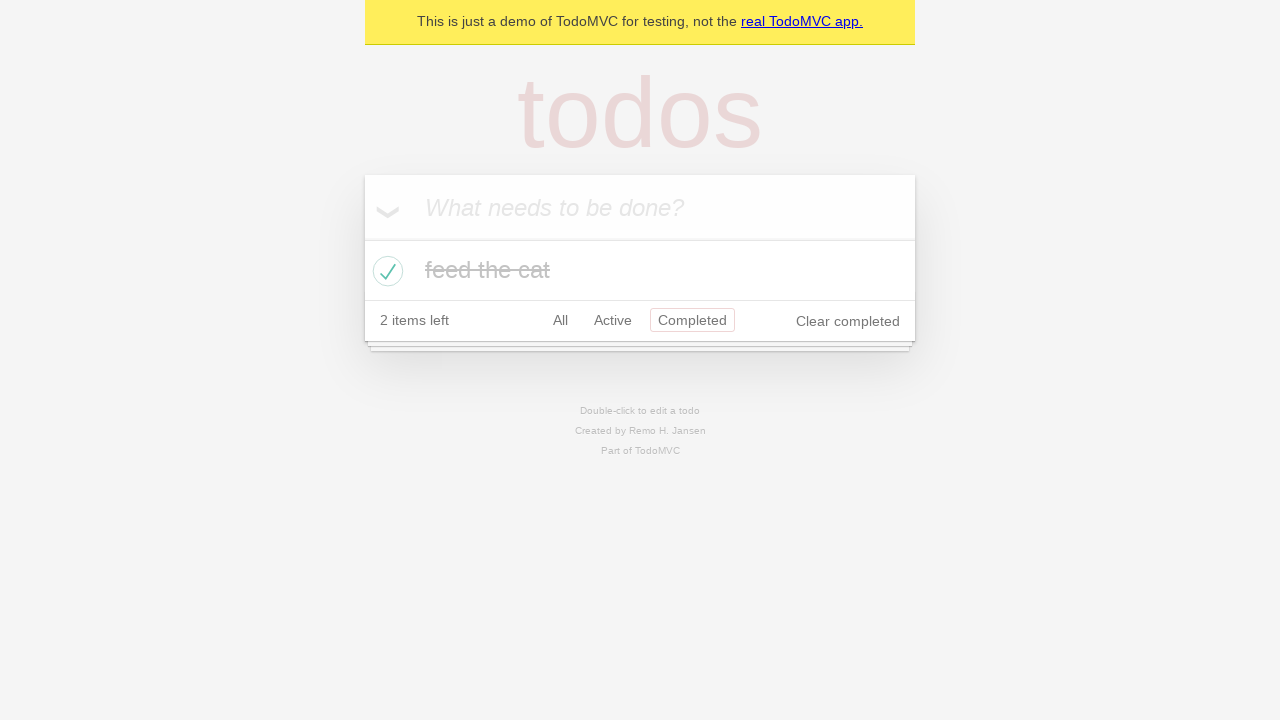

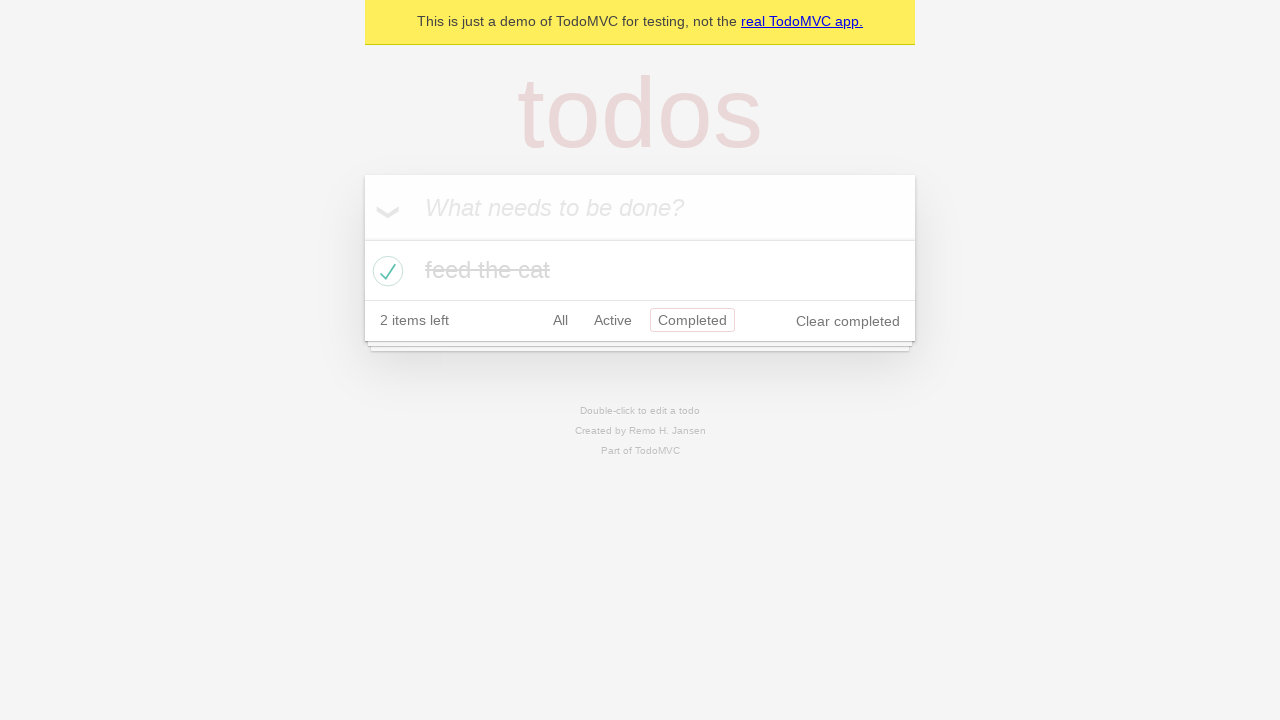